Tests that entering incorrect credentials and clicking sign in displays a wrong email or password error message

Starting URL: https://library1.cydeo.com

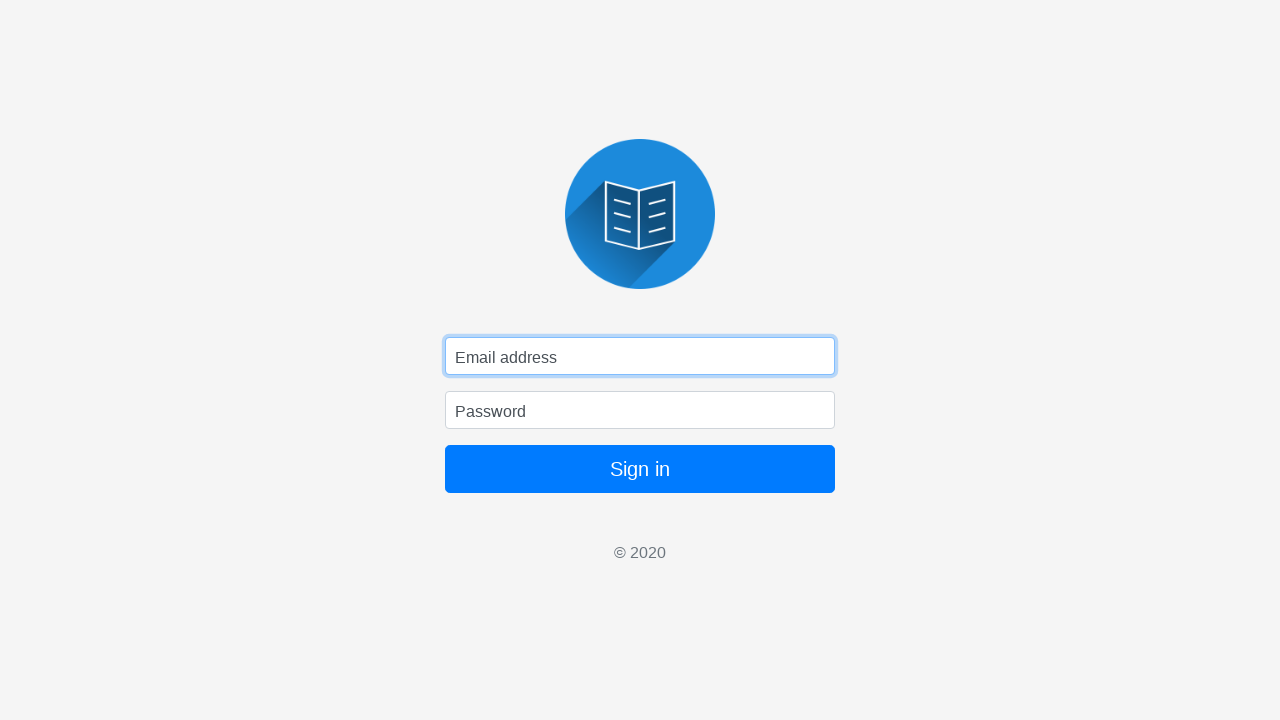

Entered incorrect email 'testuser789@gmail.com' in email field on #inputEmail
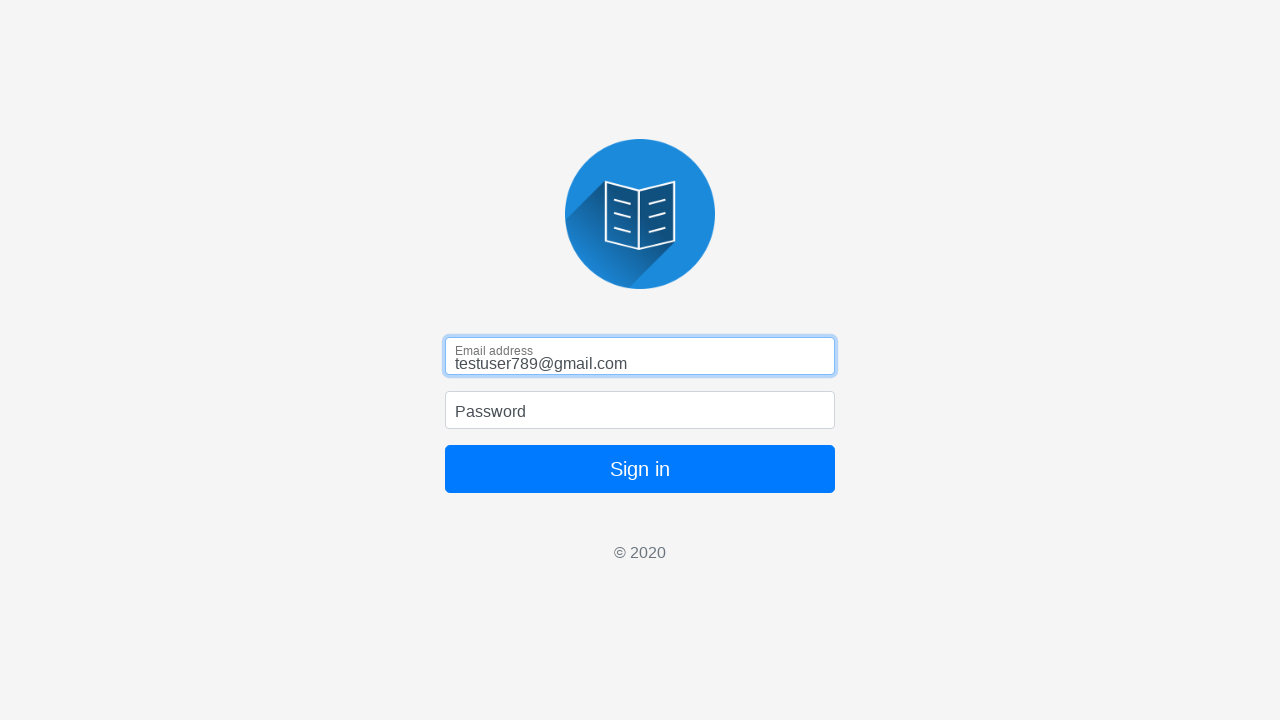

Entered incorrect password 'wrongpass456!' in password field on #inputPassword
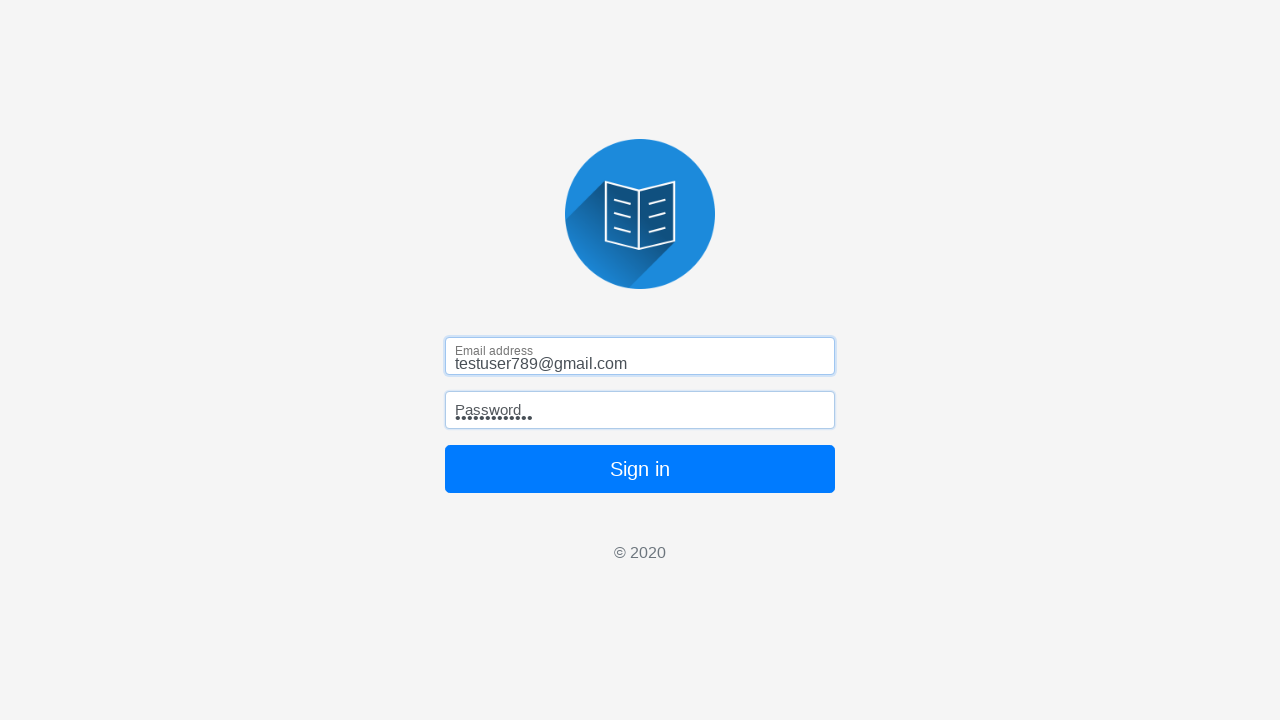

Clicked Sign in button at (640, 469) on button:has-text('Sign in')
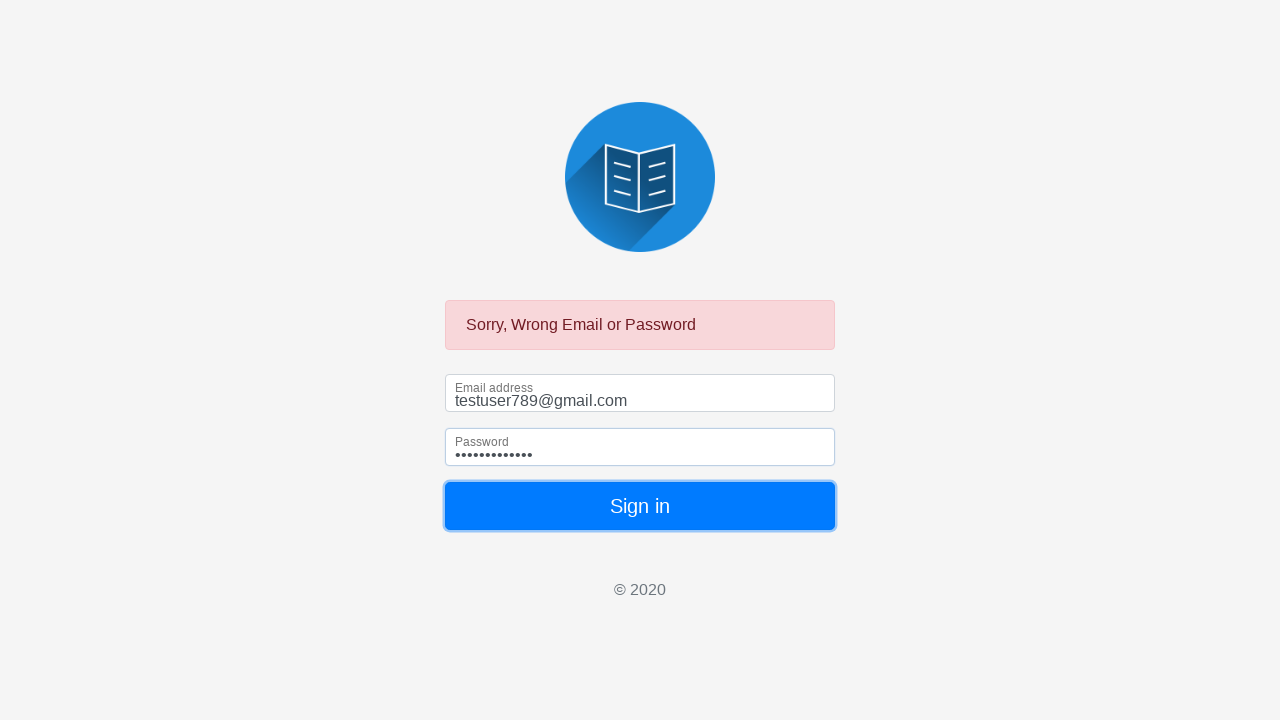

Verified 'Sorry, Wrong Email or Password' error message is displayed
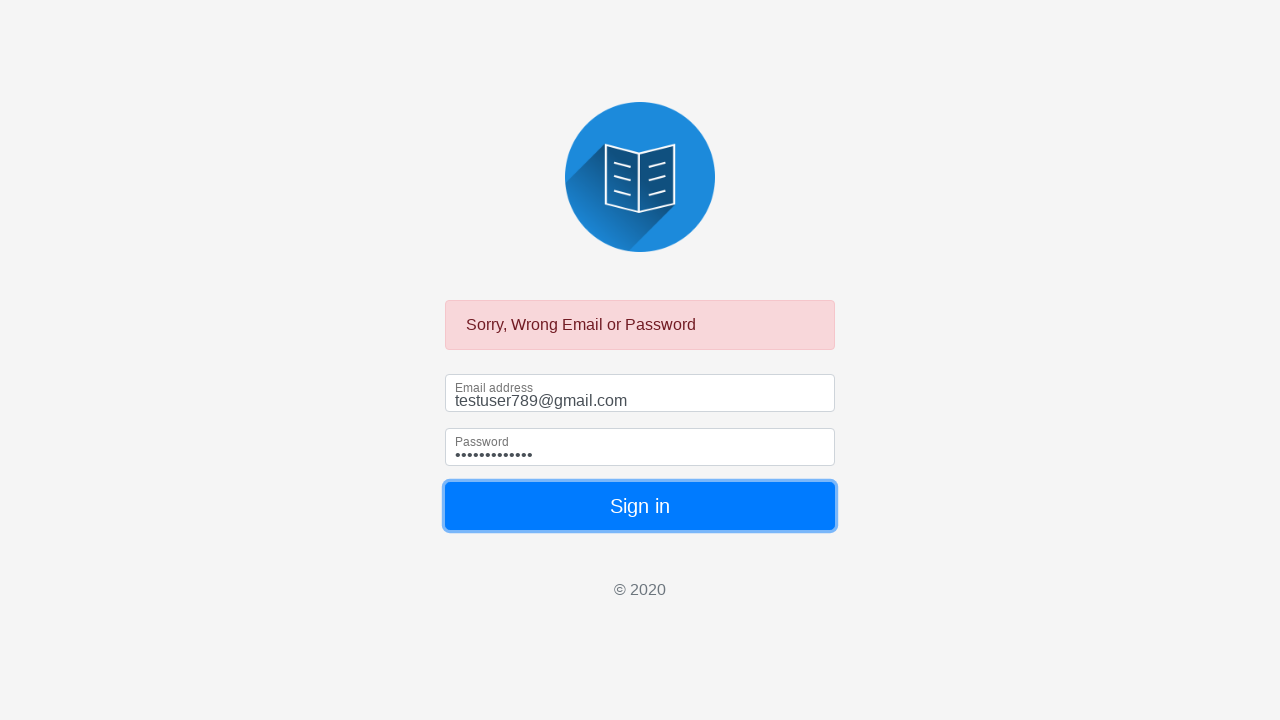

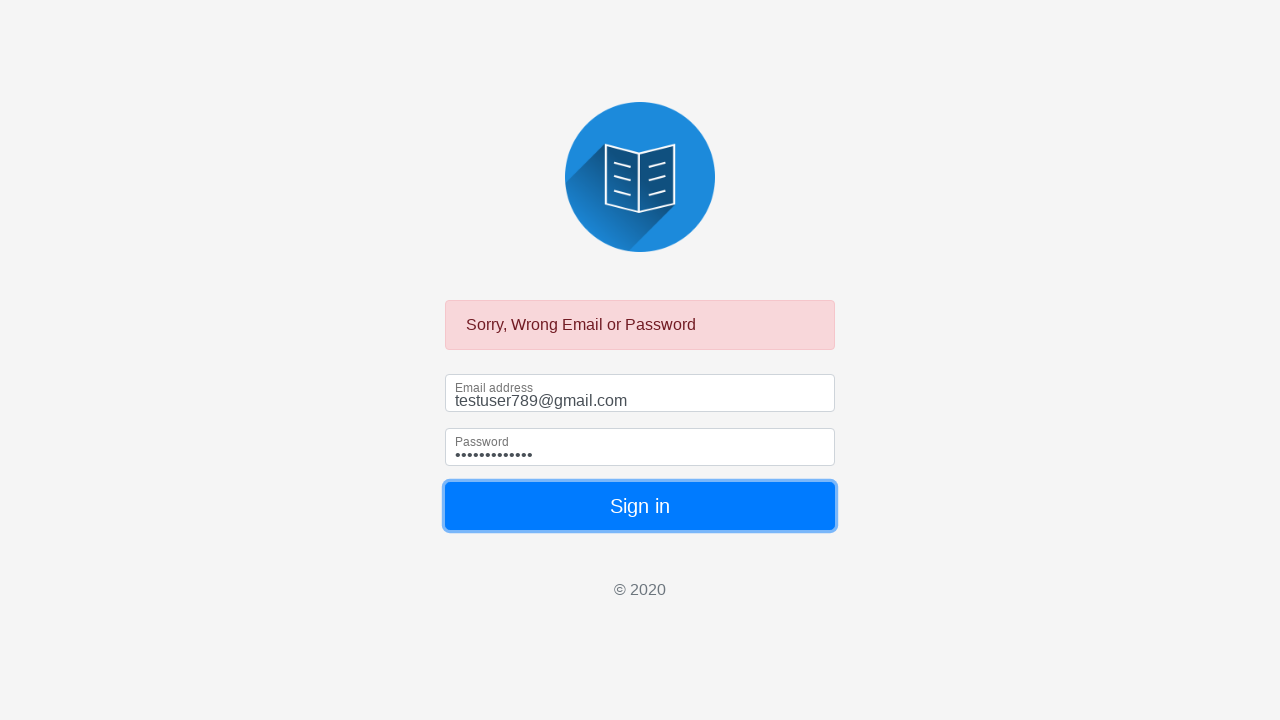